Solves a math problem on a form by reading a value, calculating the result, and submitting the form with checkbox and radio button selections

Starting URL: http://suninjuly.github.io/math.html

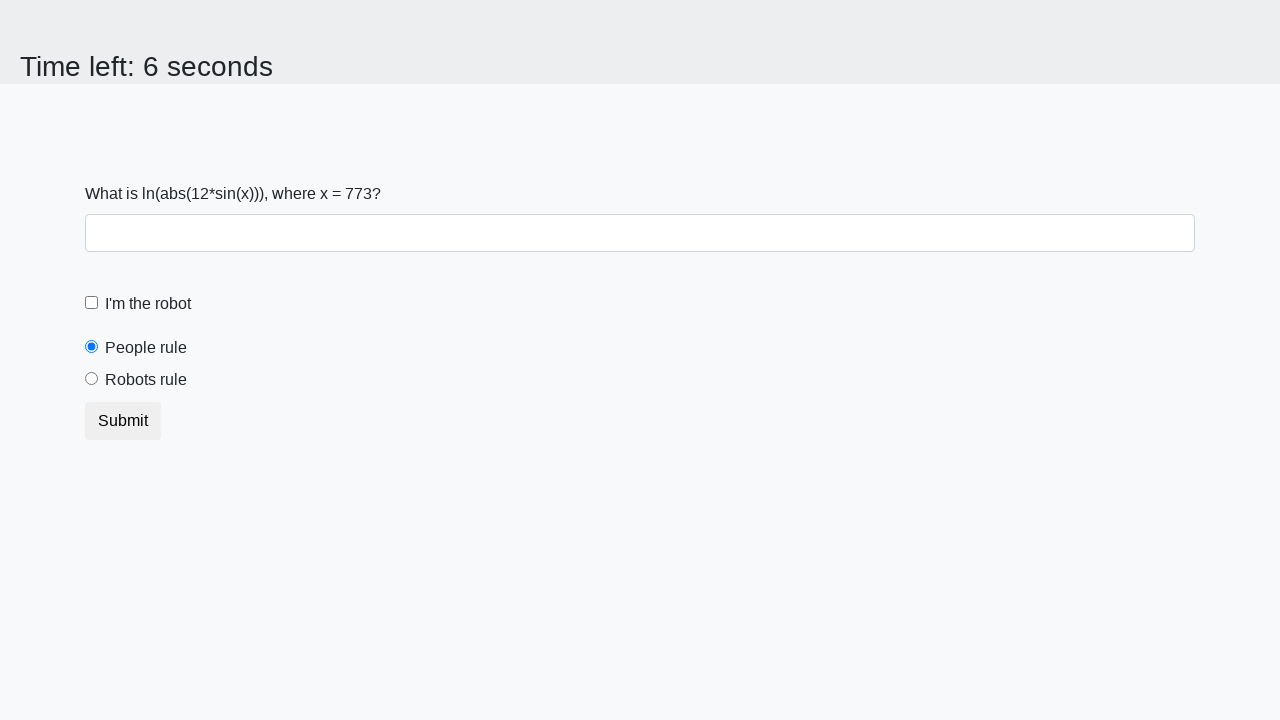

Located the input value element
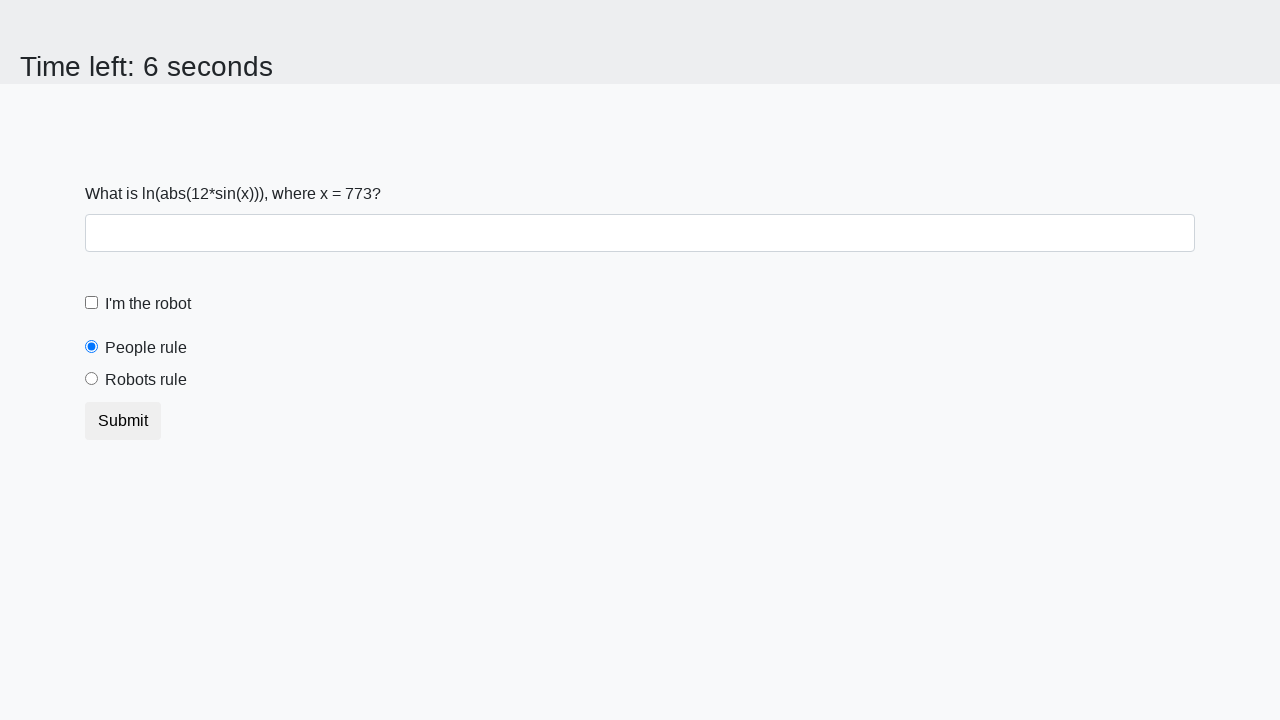

Retrieved input value: 773
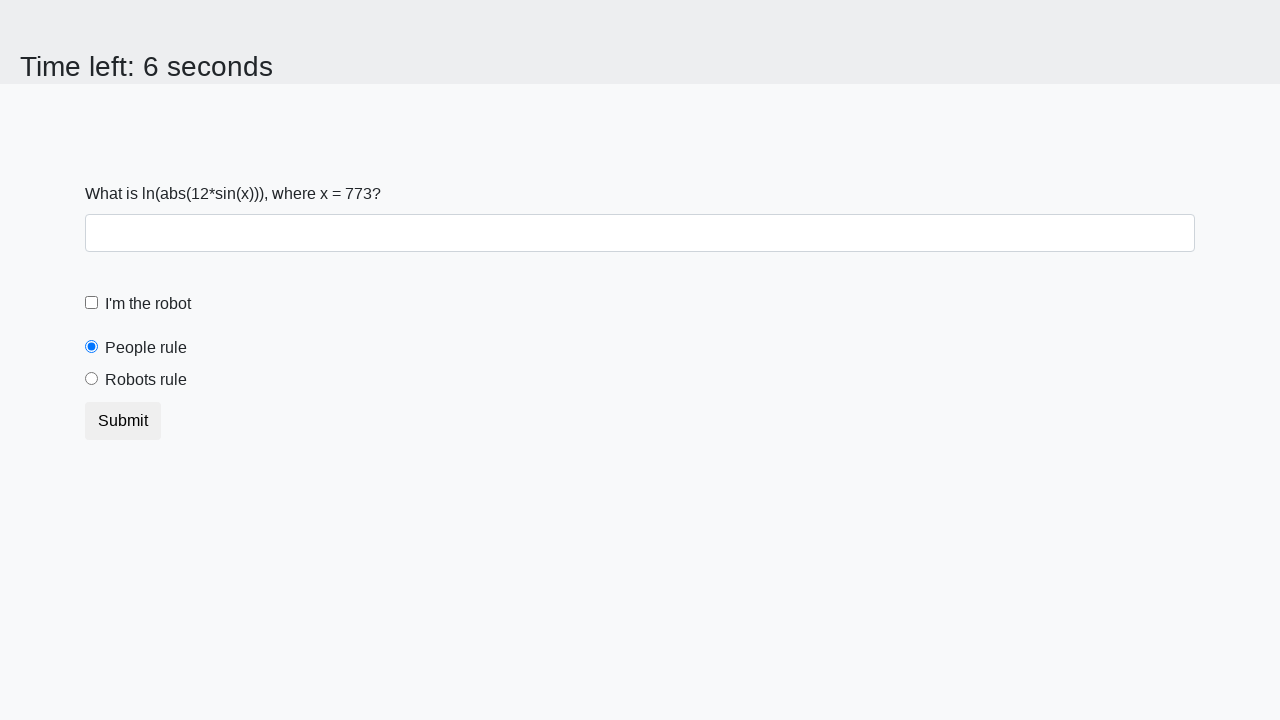

Calculated math result: 0.6976279574396909
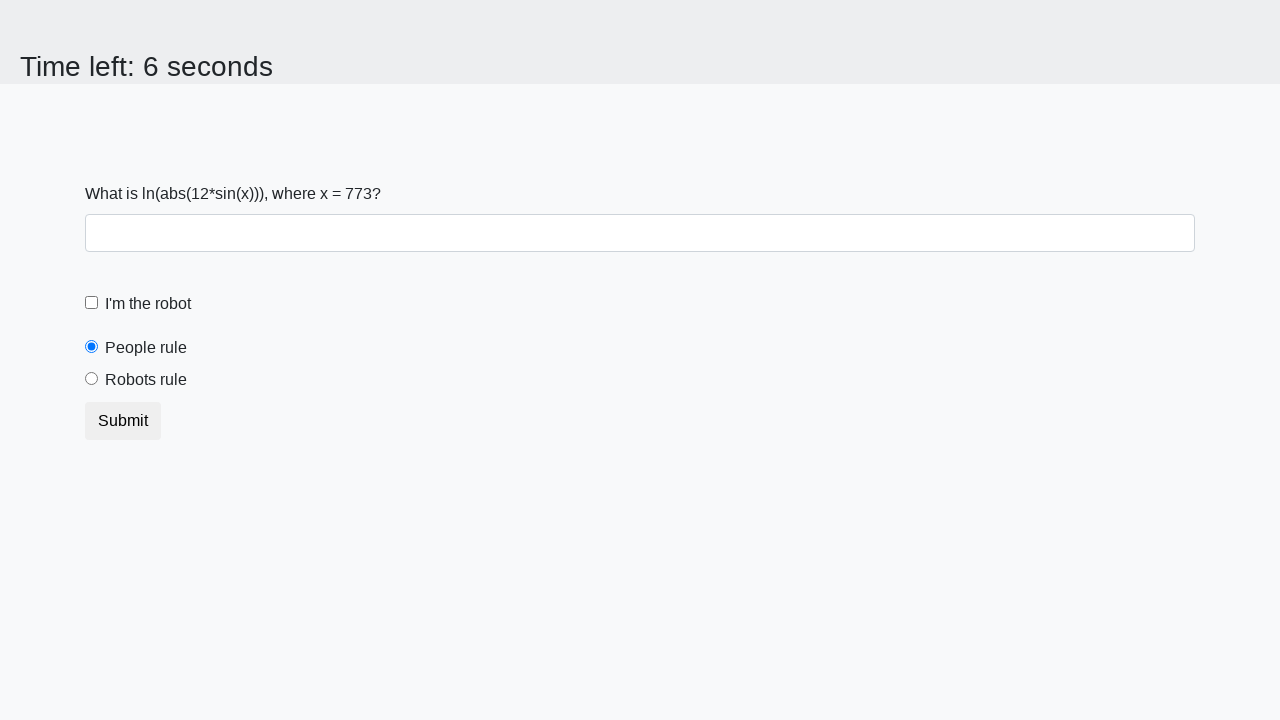

Filled the answer field with calculated result on #answer
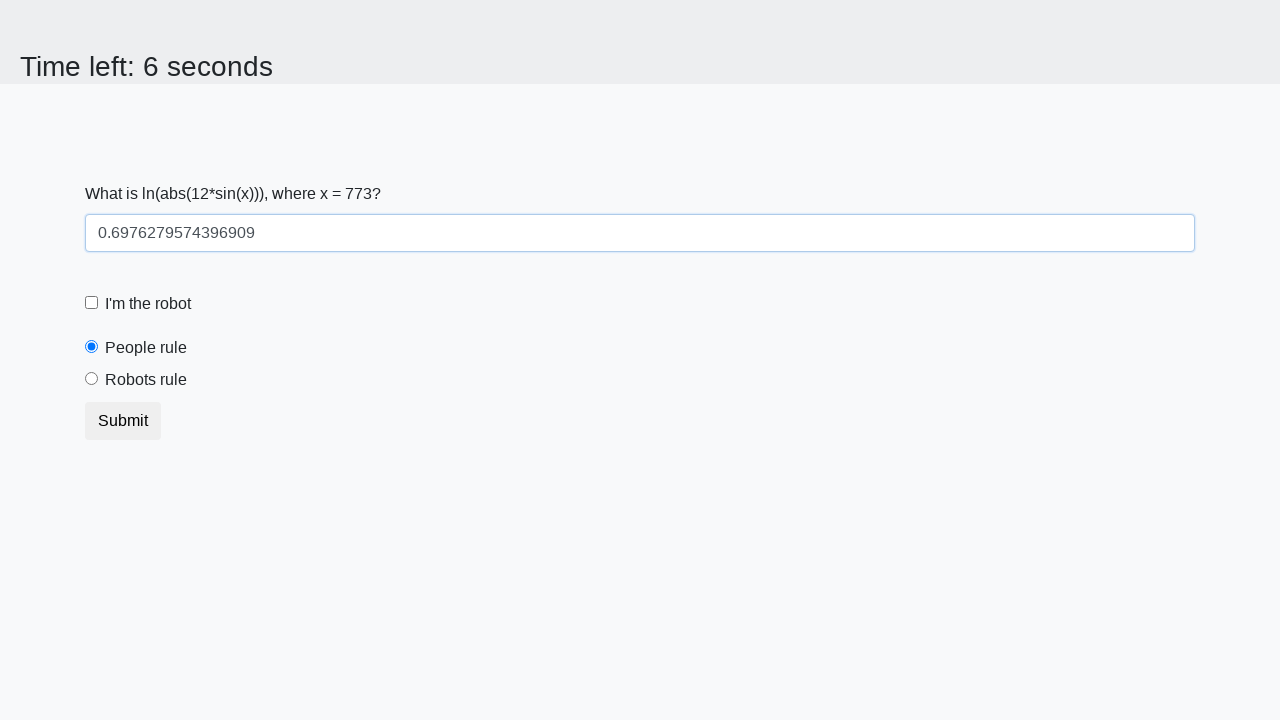

Checked the robot checkbox at (92, 303) on #robotCheckbox
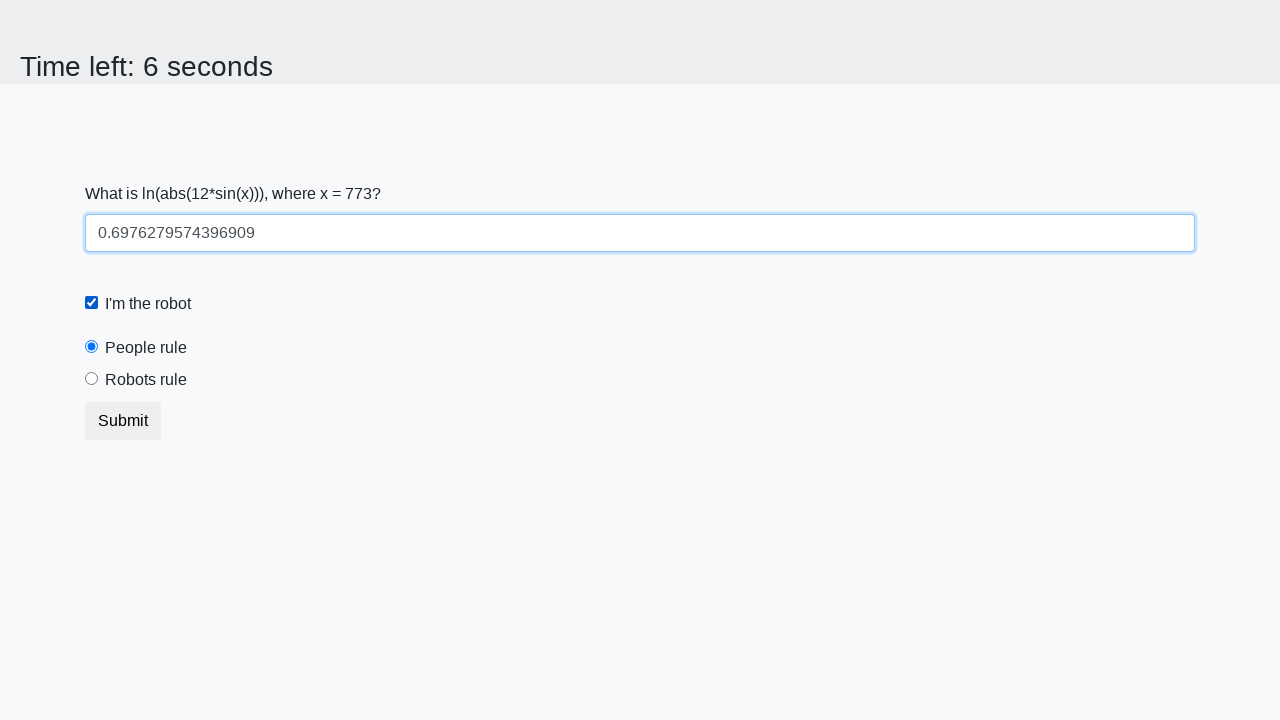

Selected the robots radio button at (92, 379) on [value="robots"]
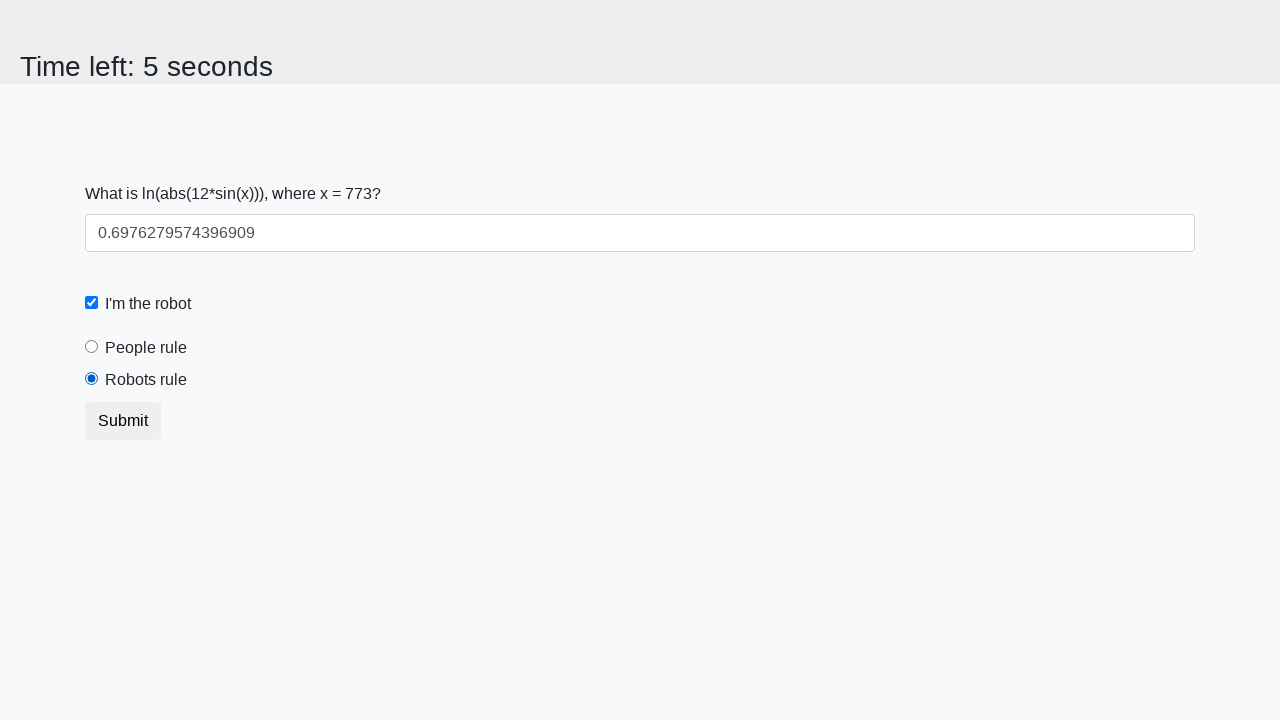

Submitted the form at (123, 421) on [type="submit"]
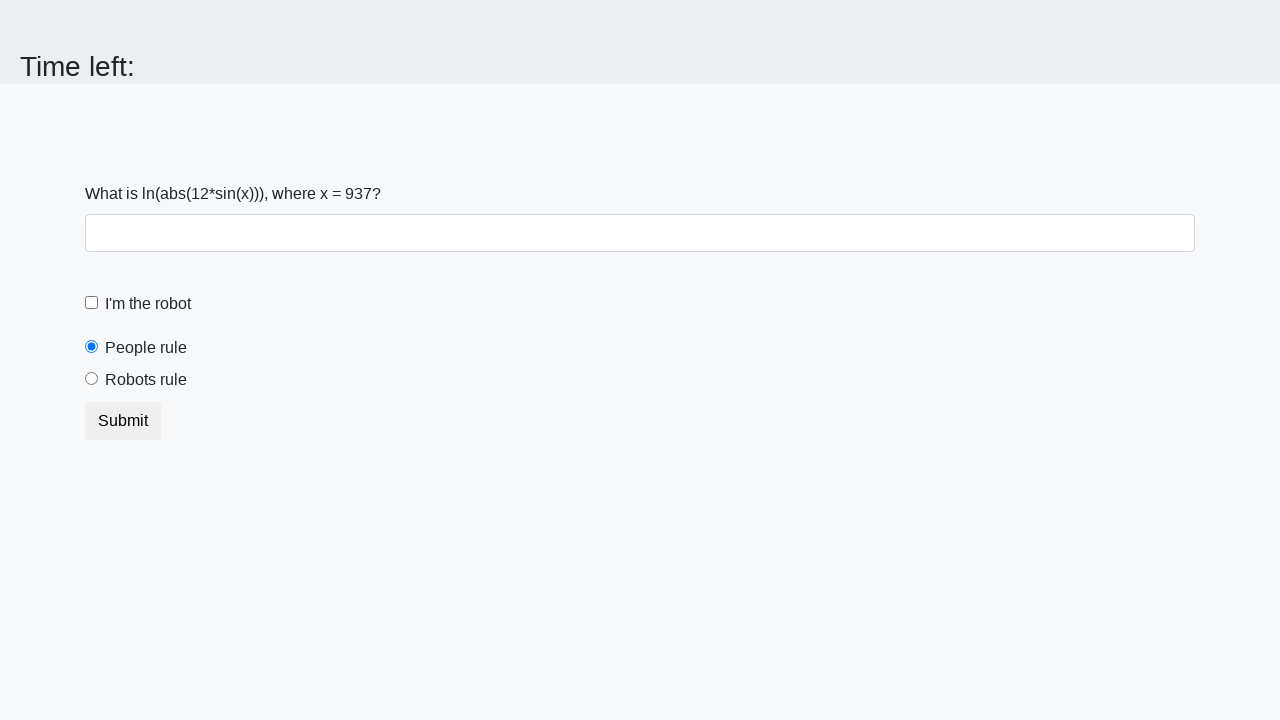

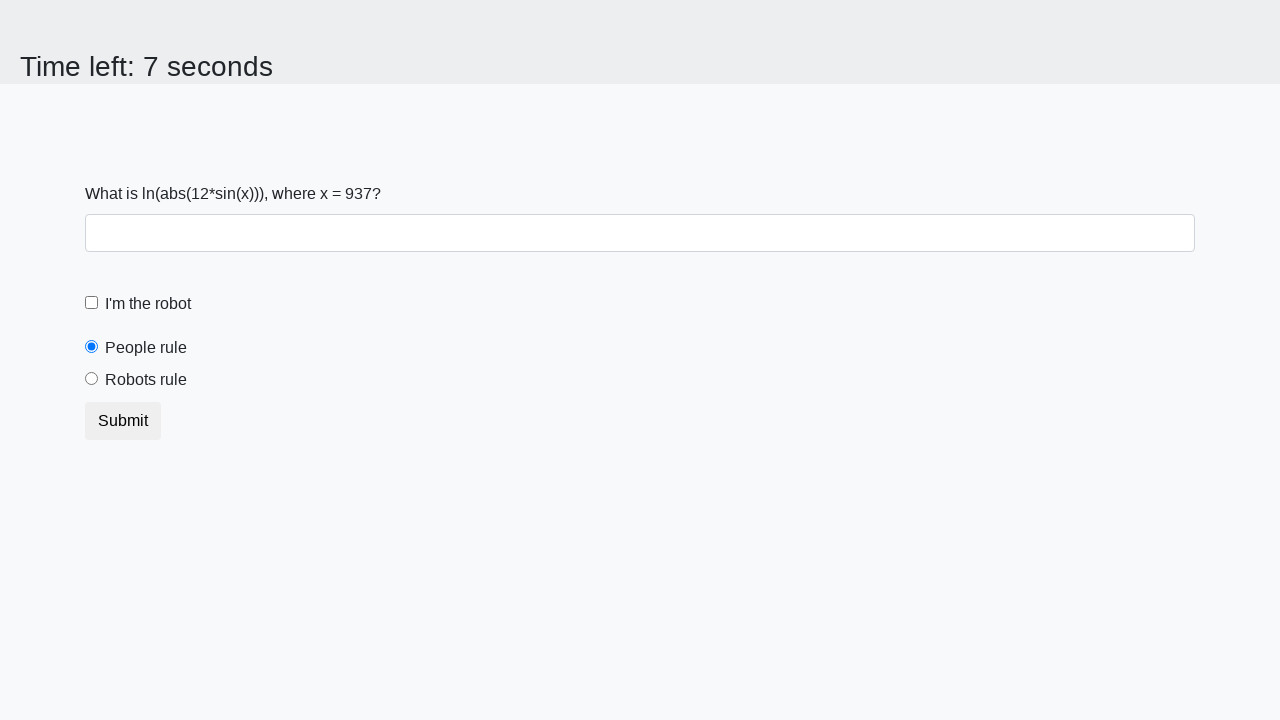